Navigates to a data table page and waits for it to load

Starting URL: https://colorlib.com/polygon/notika/data-table.html

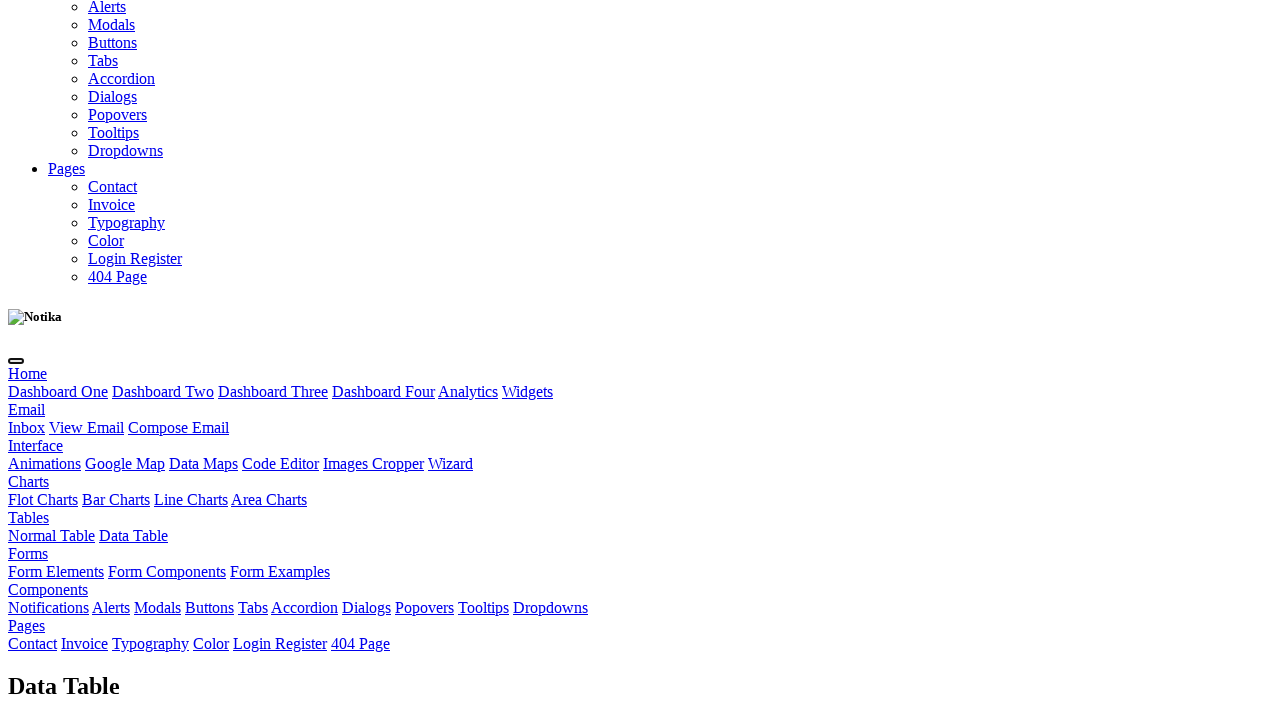

Navigated to data table page
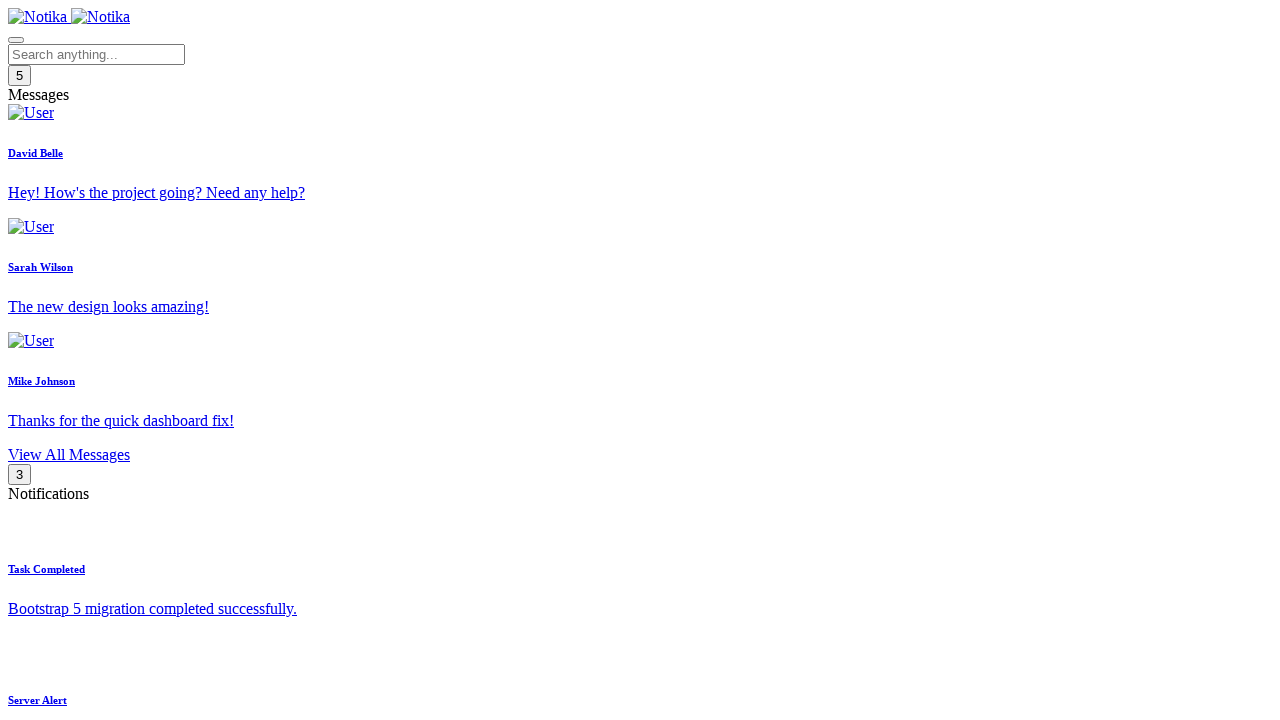

Page loaded completely (networkidle)
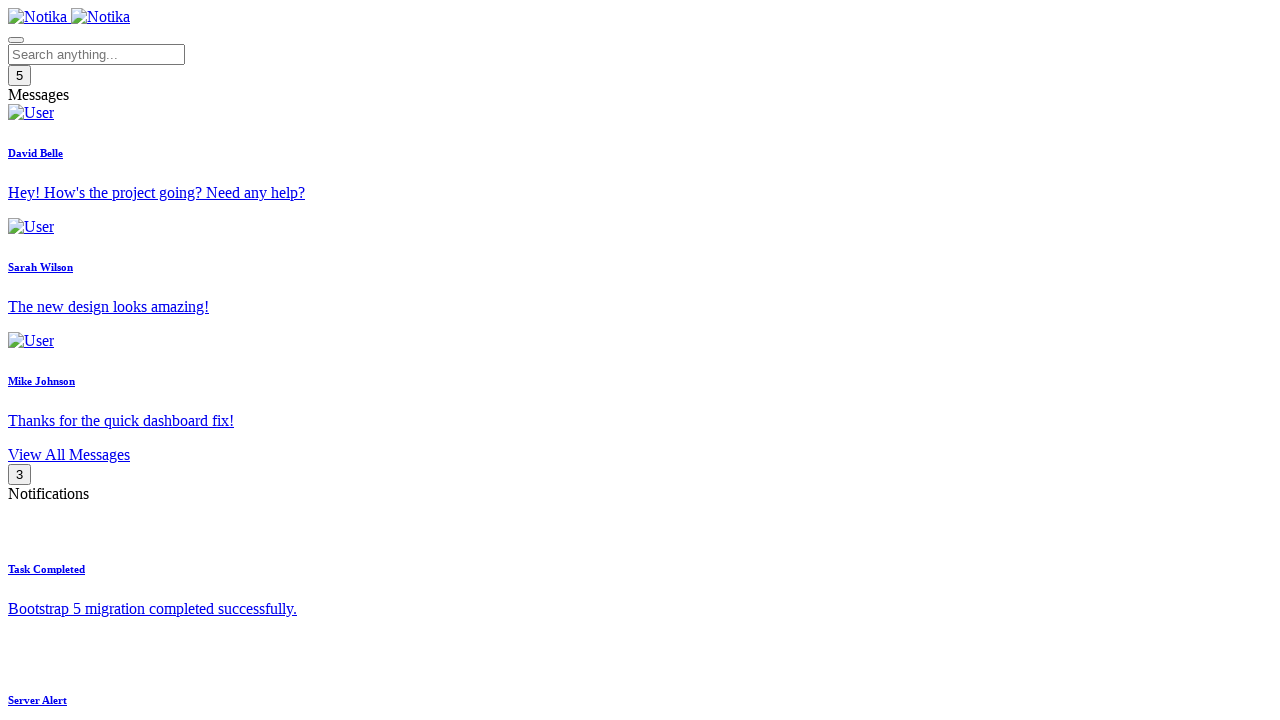

Data table became visible on the page
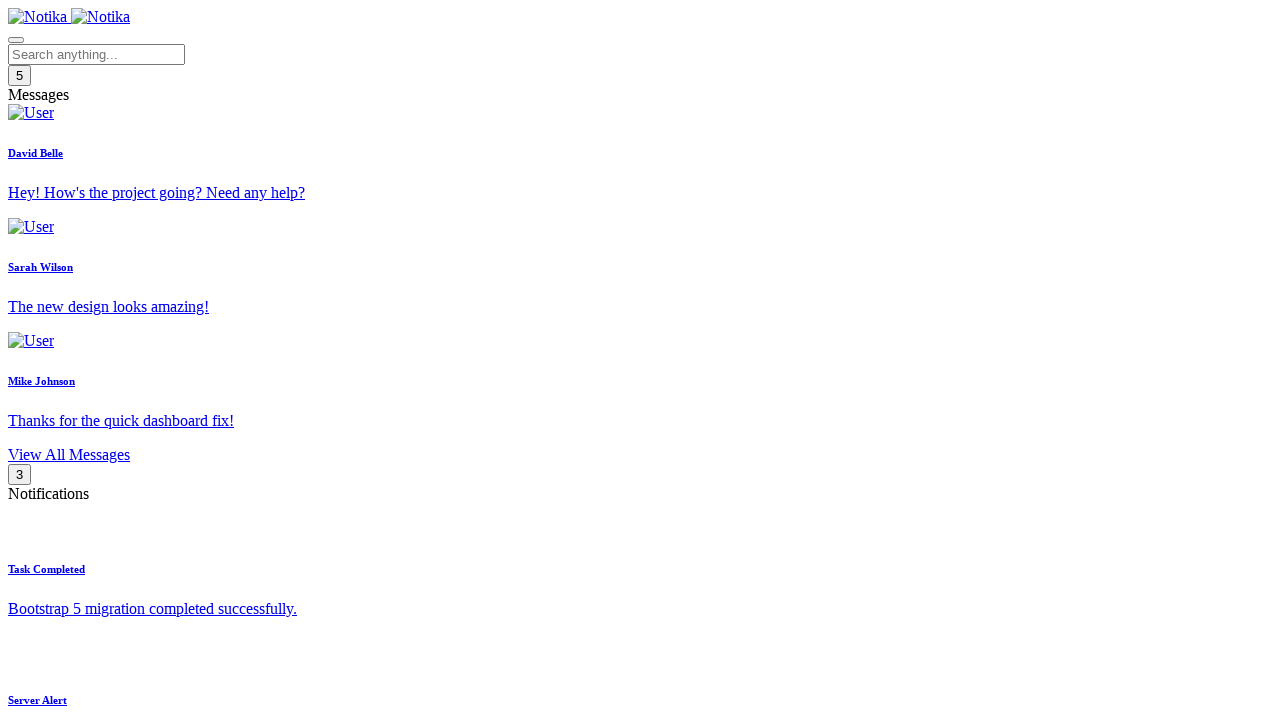

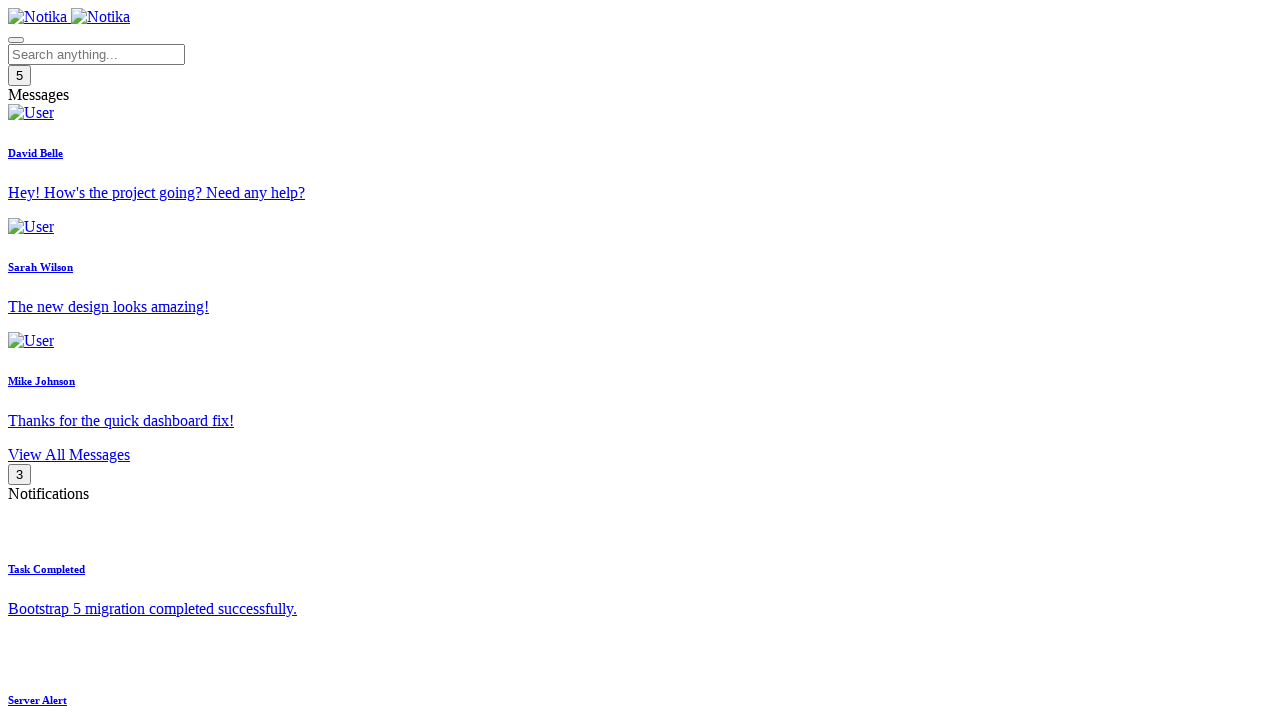